Tests double-click functionality by performing a double-click action on a button and verifying the success message

Starting URL: https://demoqa.com/buttons

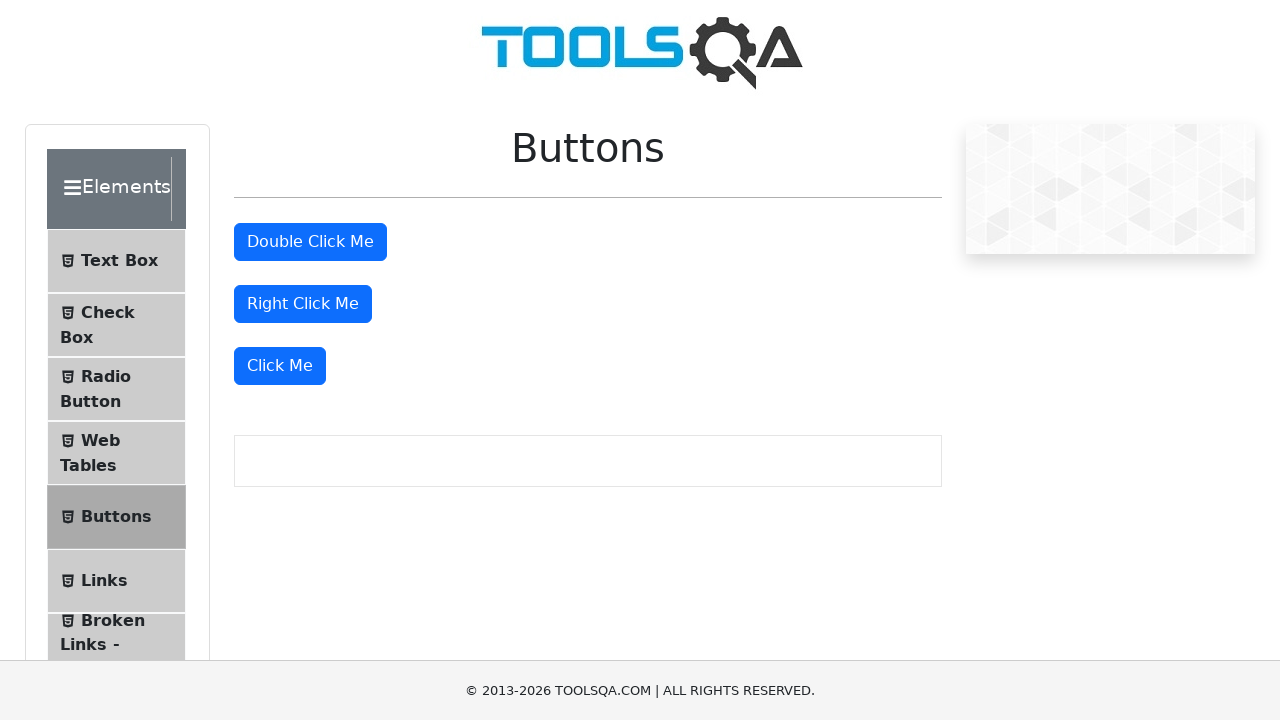

Scrolled double-click button into view
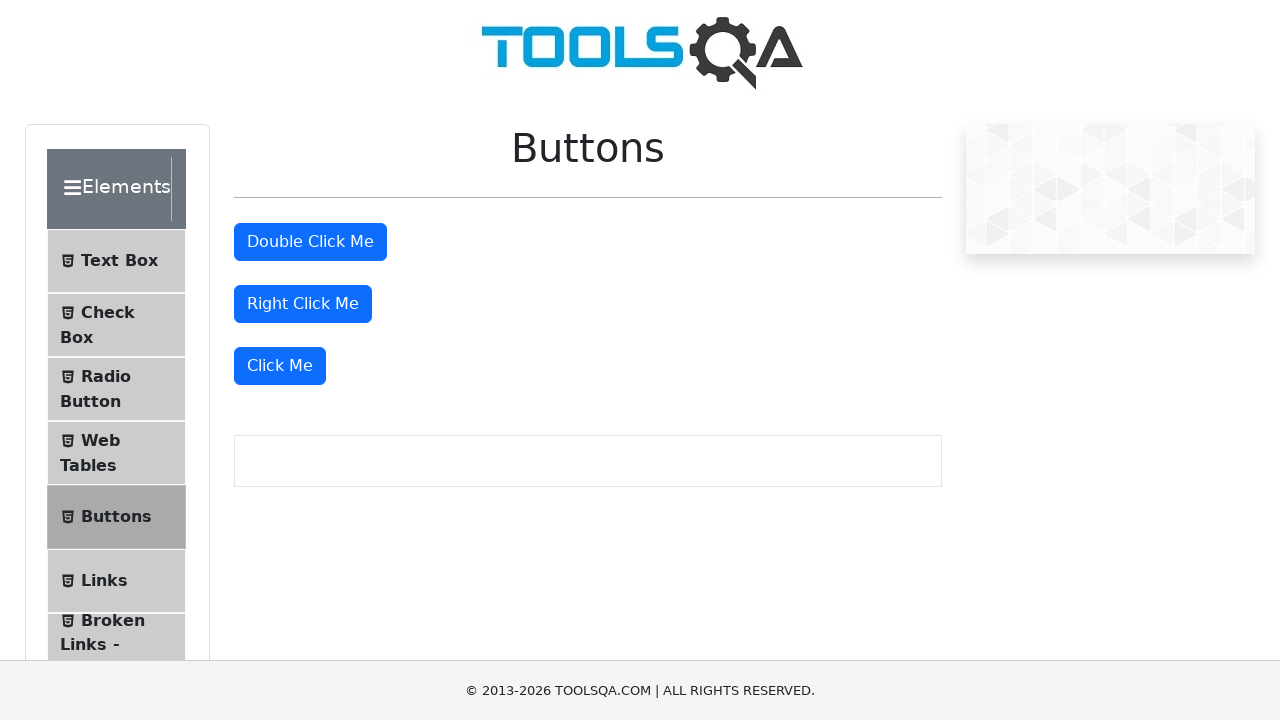

Performed double-click action on the button at (310, 242) on #doubleClickBtn
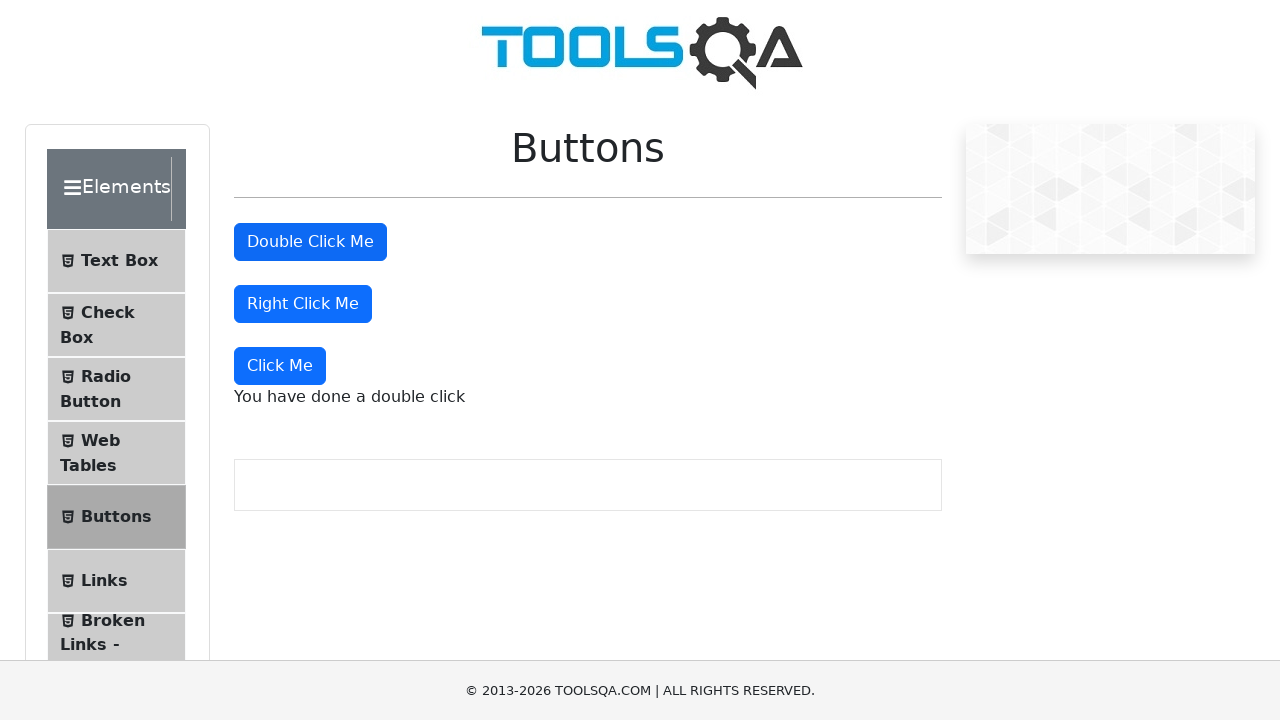

Success message appeared after double-click
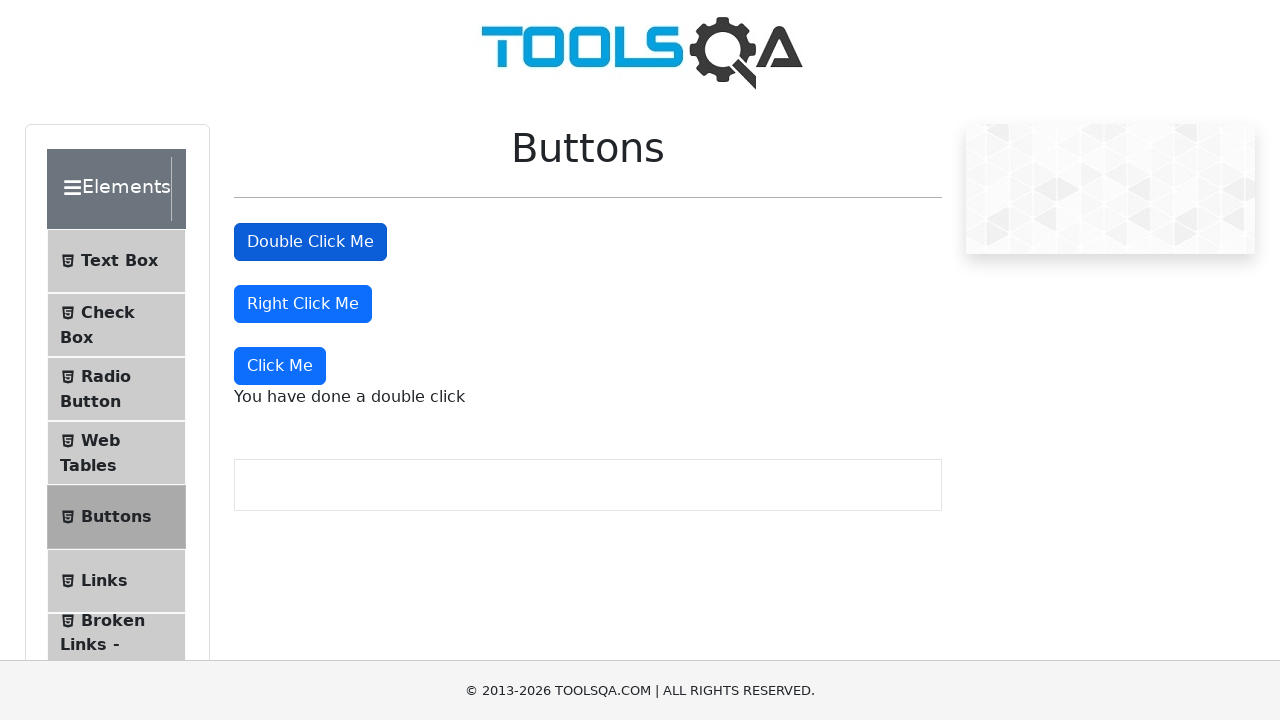

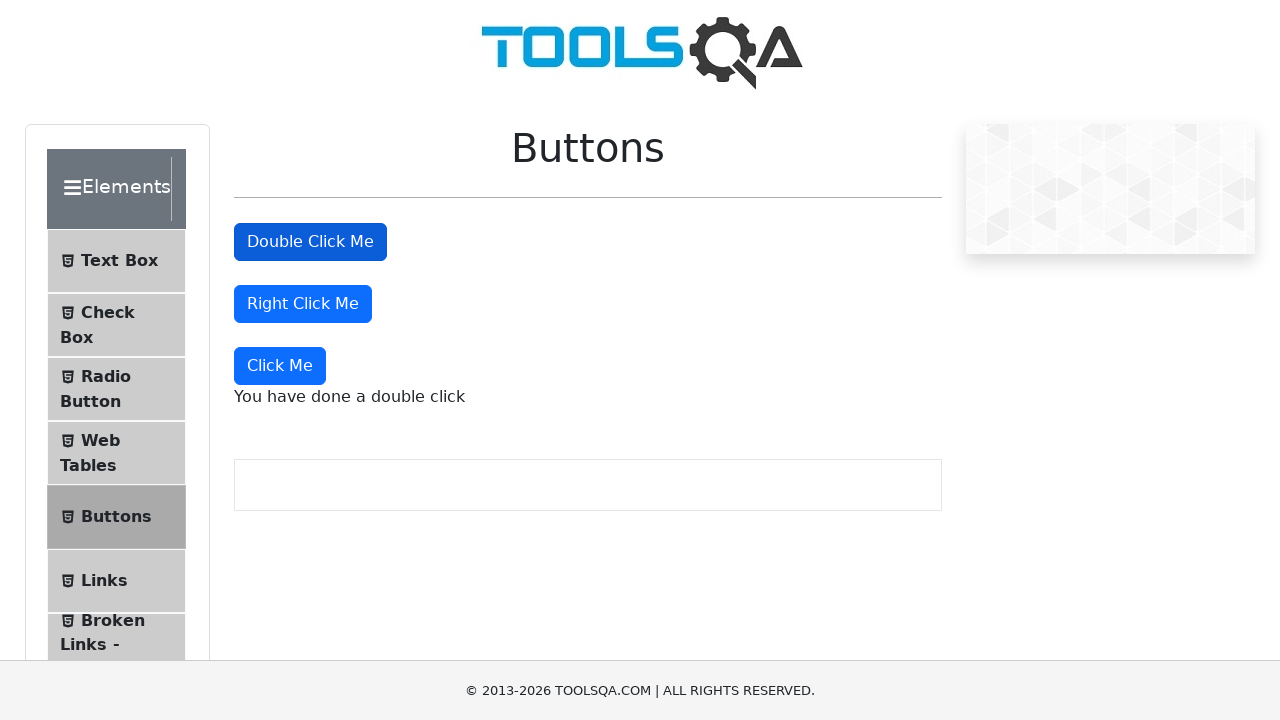